Navigates to the Grocery CRUD bootstrap theme demo page and waits for it to load

Starting URL: https://www.grocerycrud.com/demo/bootstrap_theme

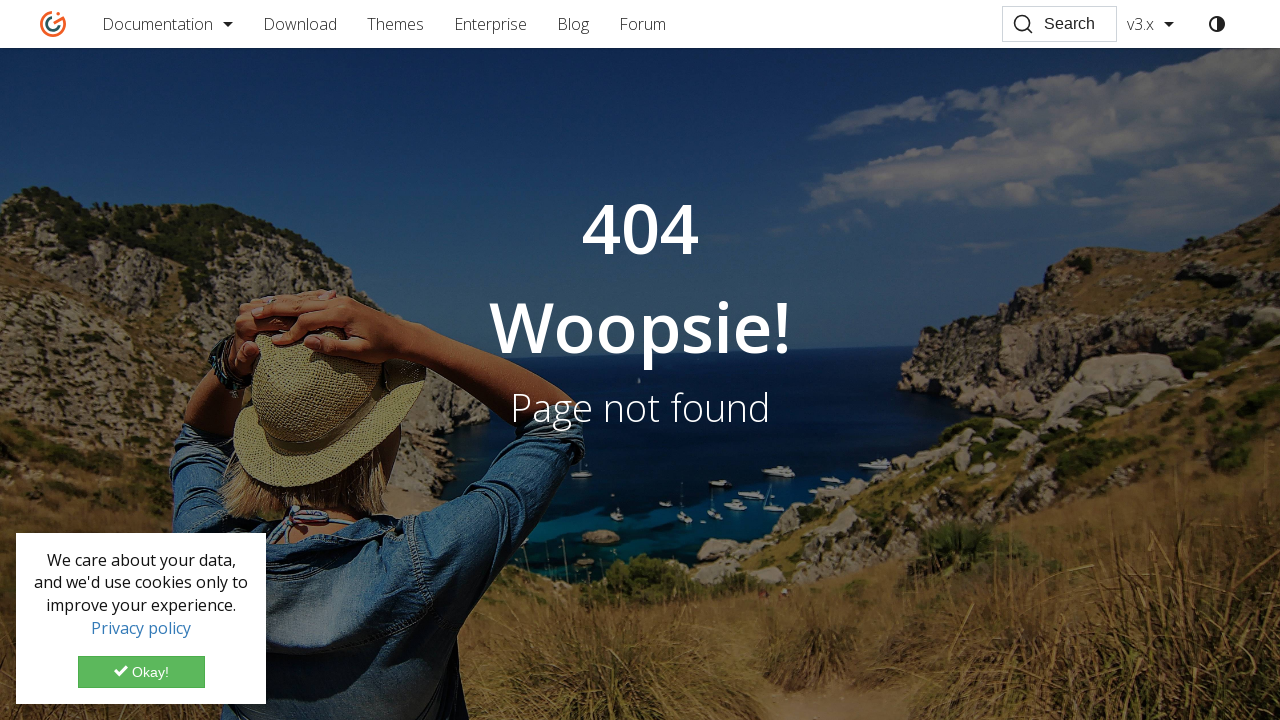

Navigated to Grocery CRUD bootstrap theme demo page
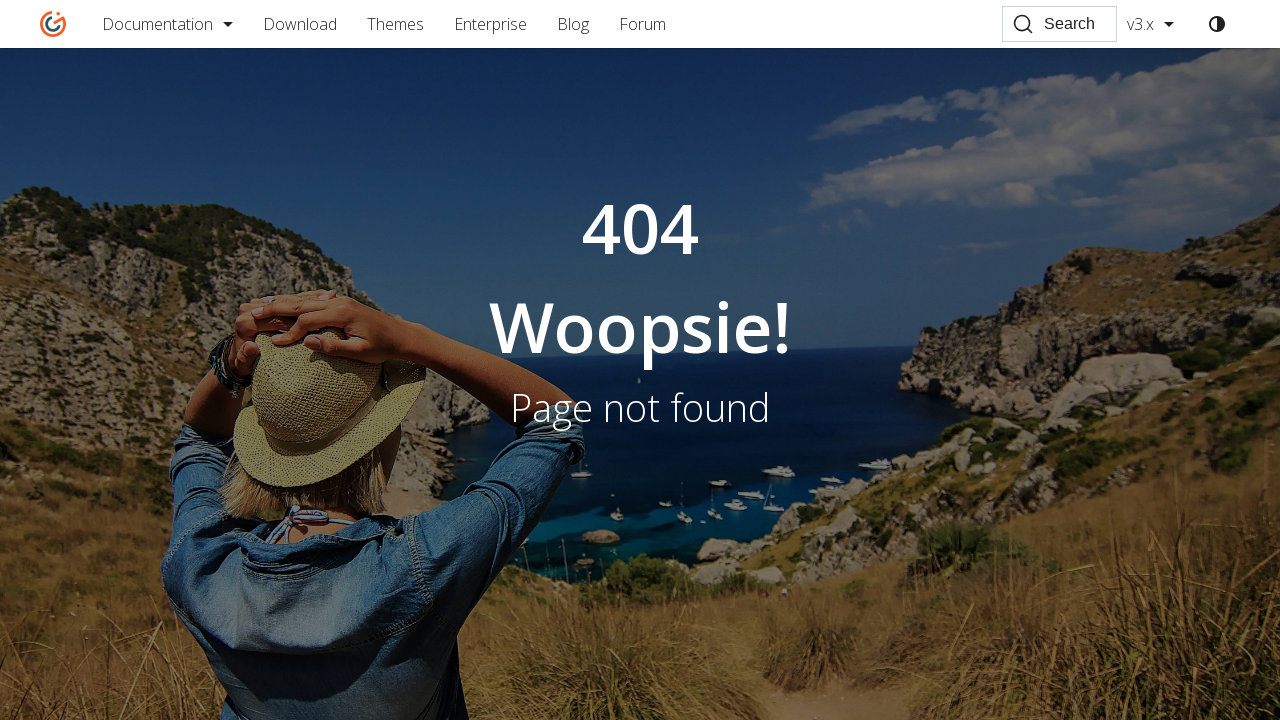

Waited for page to fully load (networkidle state reached)
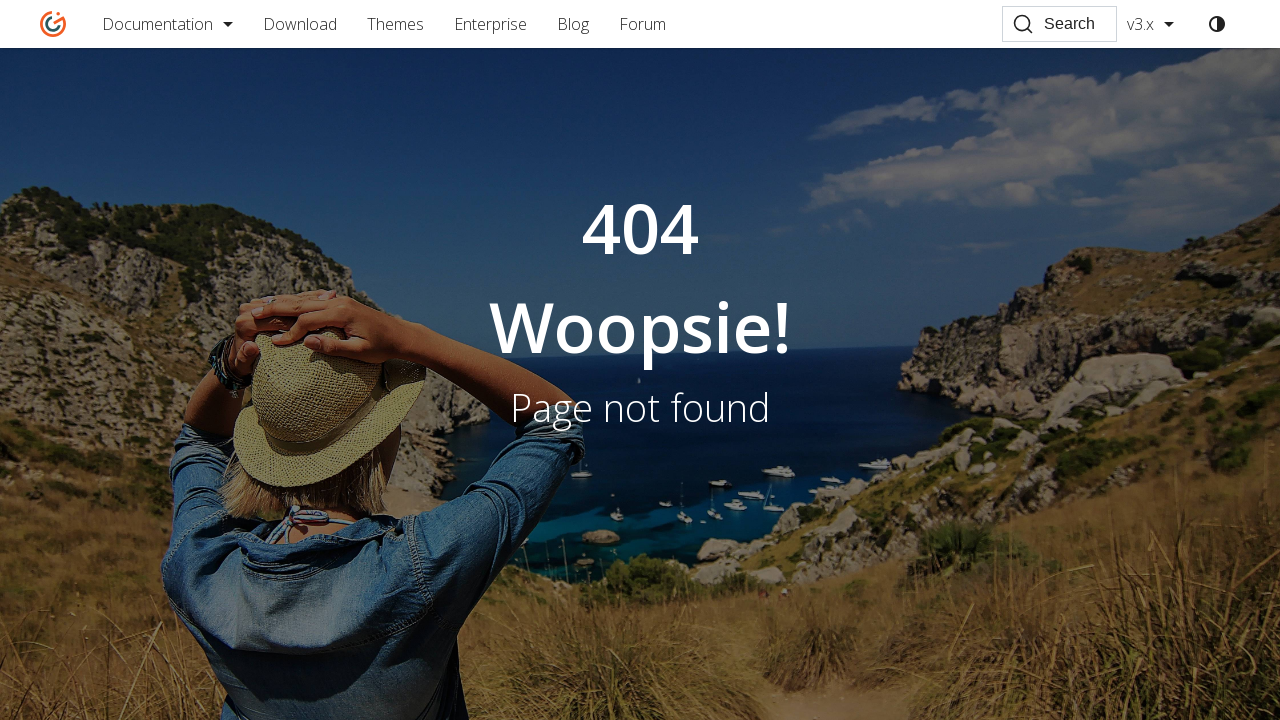

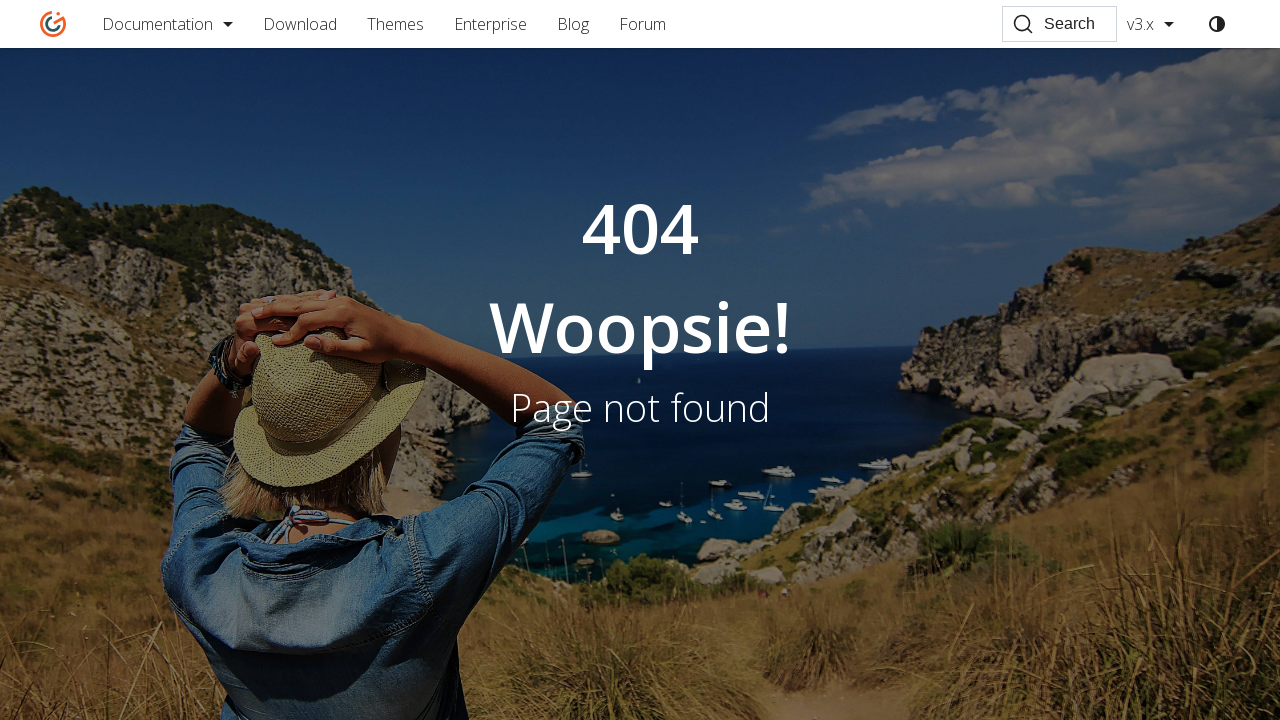